Tests navigation across multiple pages of the library website (home, products, about-us) and verifies page titles

Starting URL: https://library-basement.vercel.app/

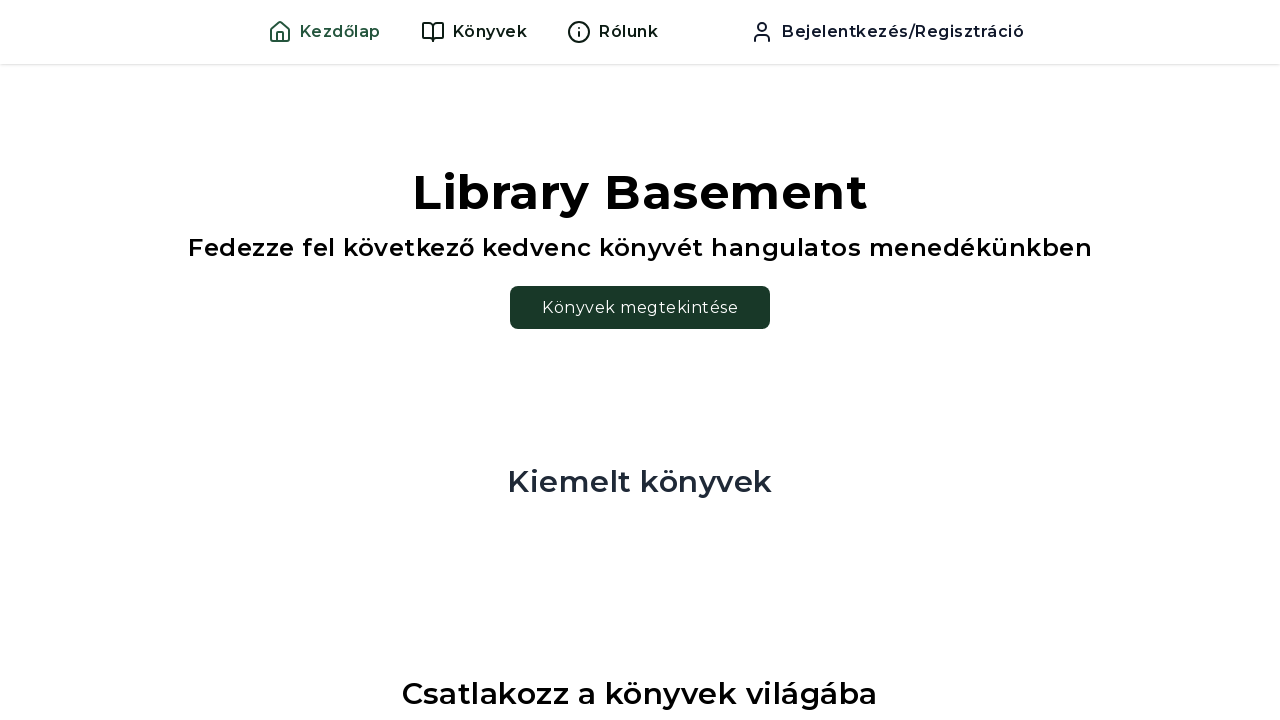

Navigated to Products page
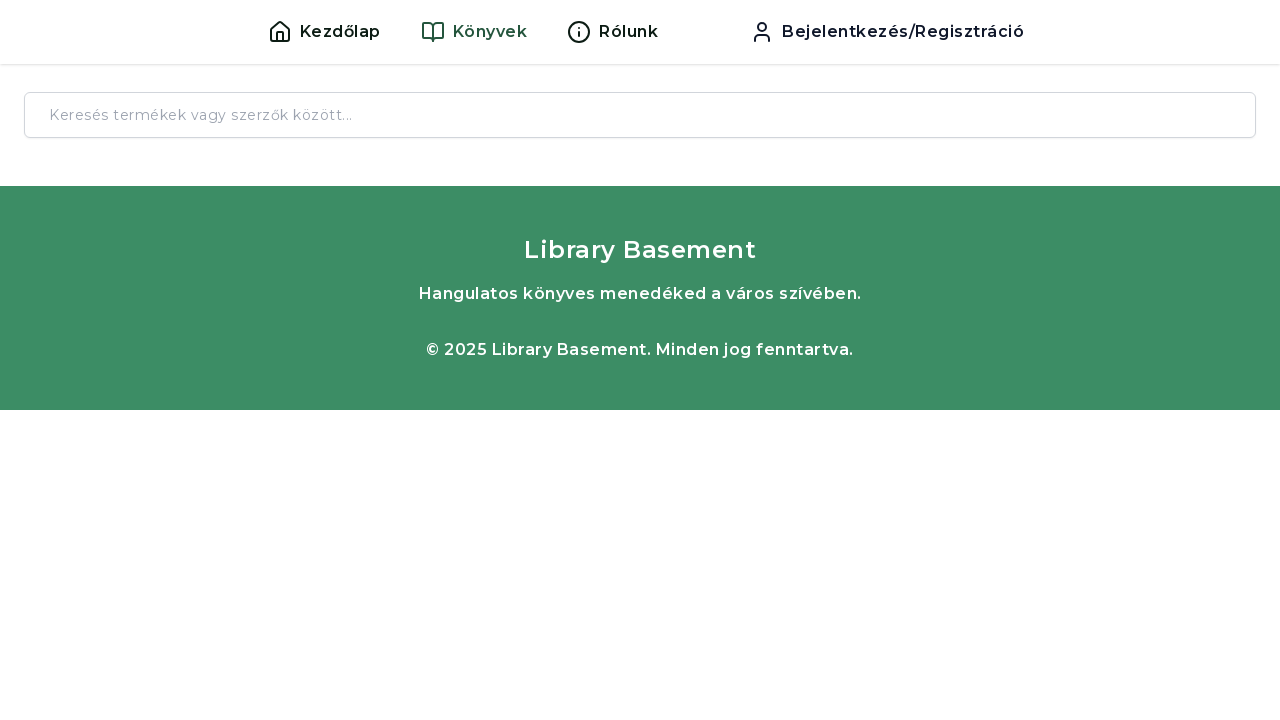

Products page DOM content loaded
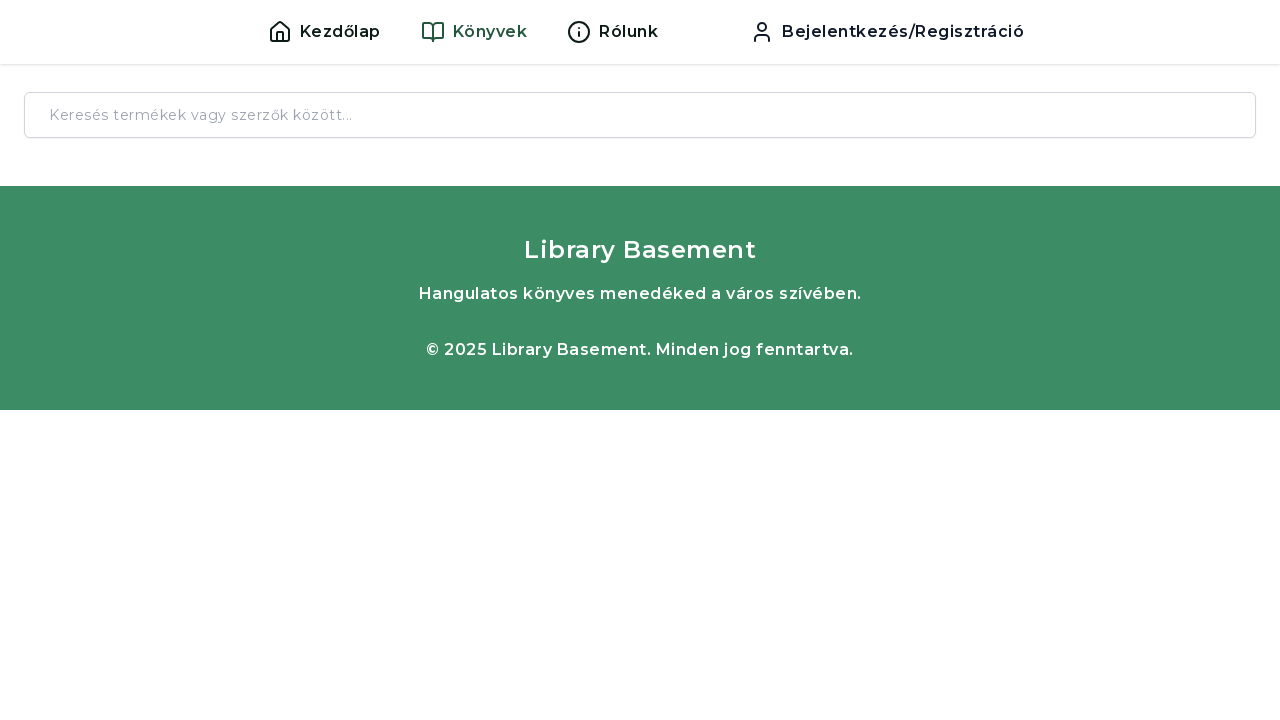

Navigated to About-Us page
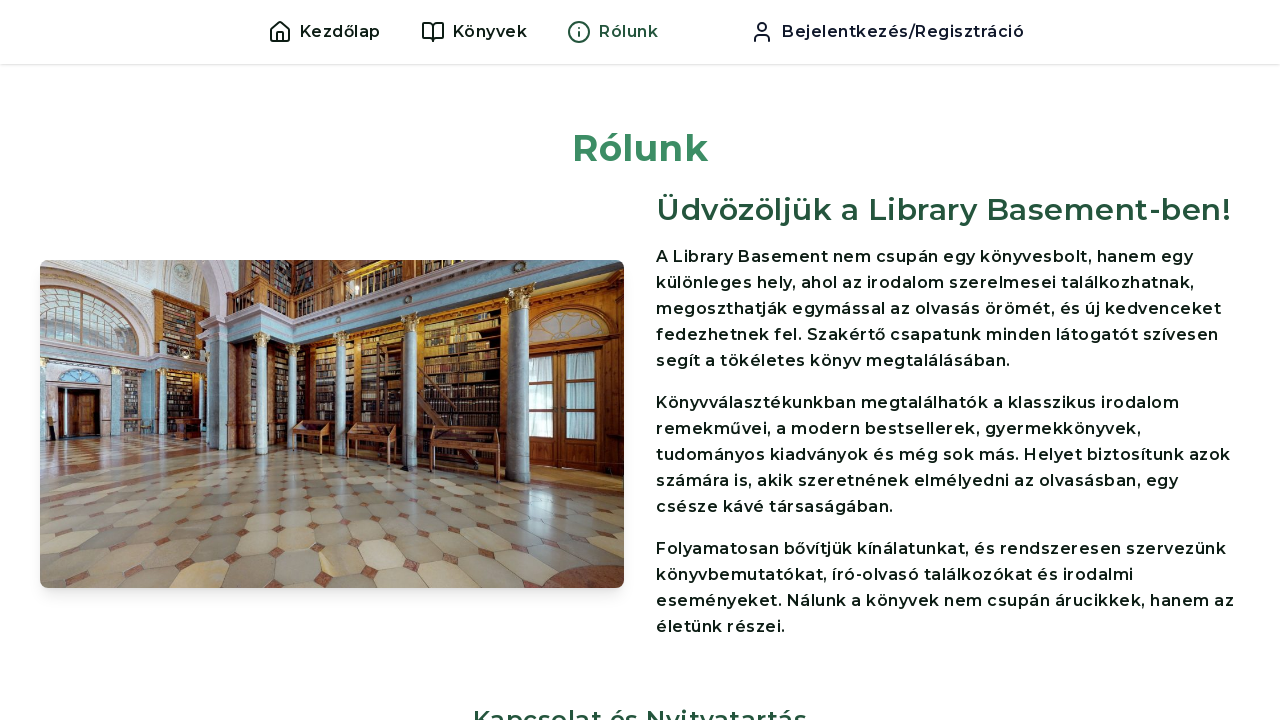

About-Us page DOM content loaded
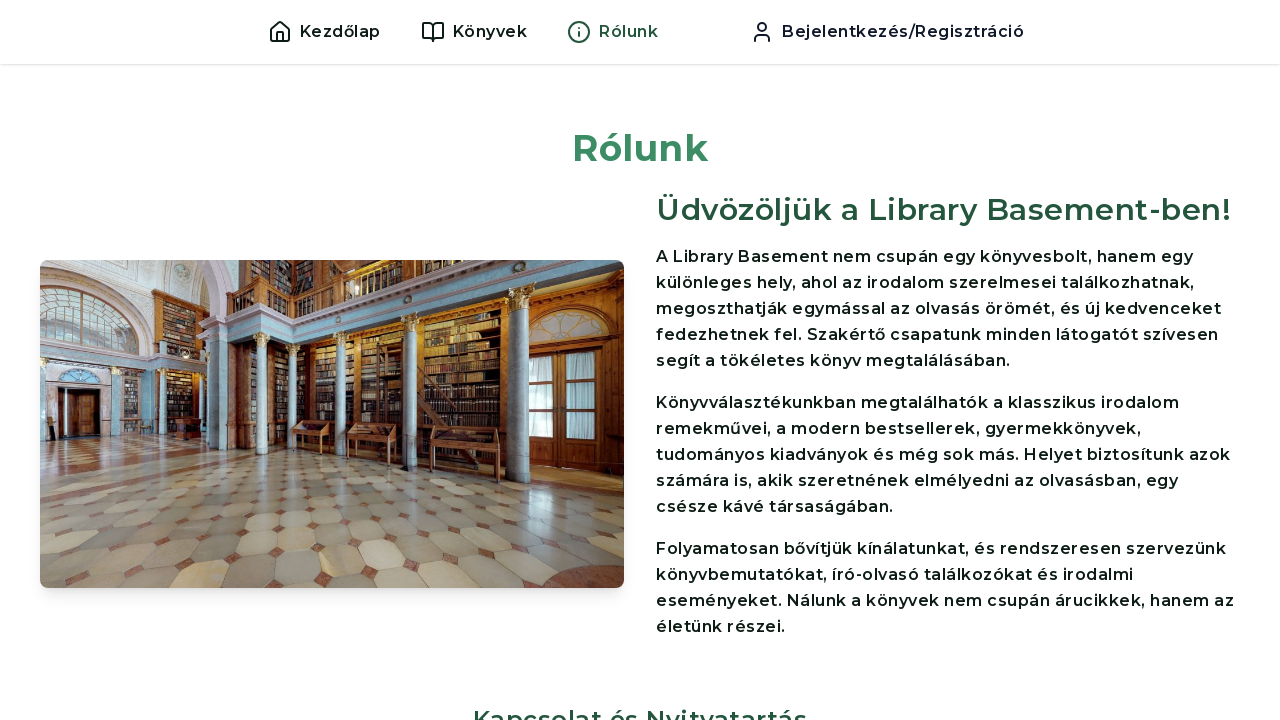

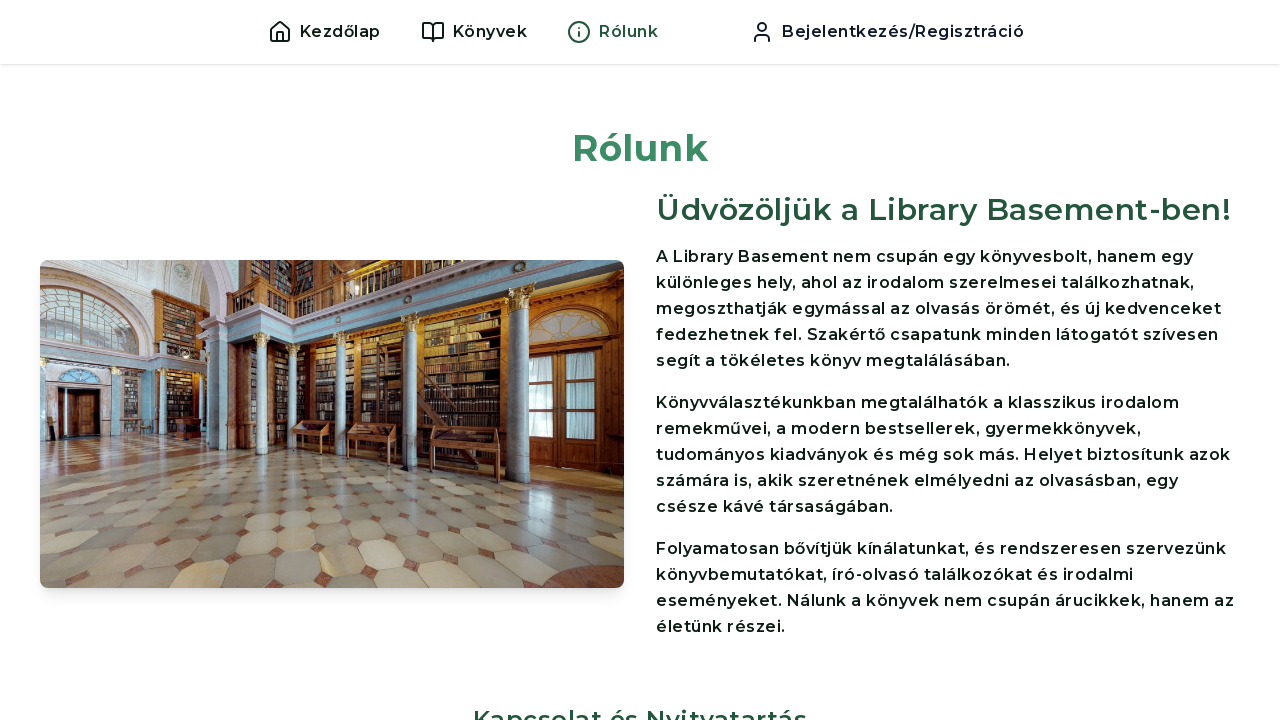